Tests that navigating to forgot password and then pressing back returns to the login page

Starting URL: https://sit-portal.trackinghub.co.ke/

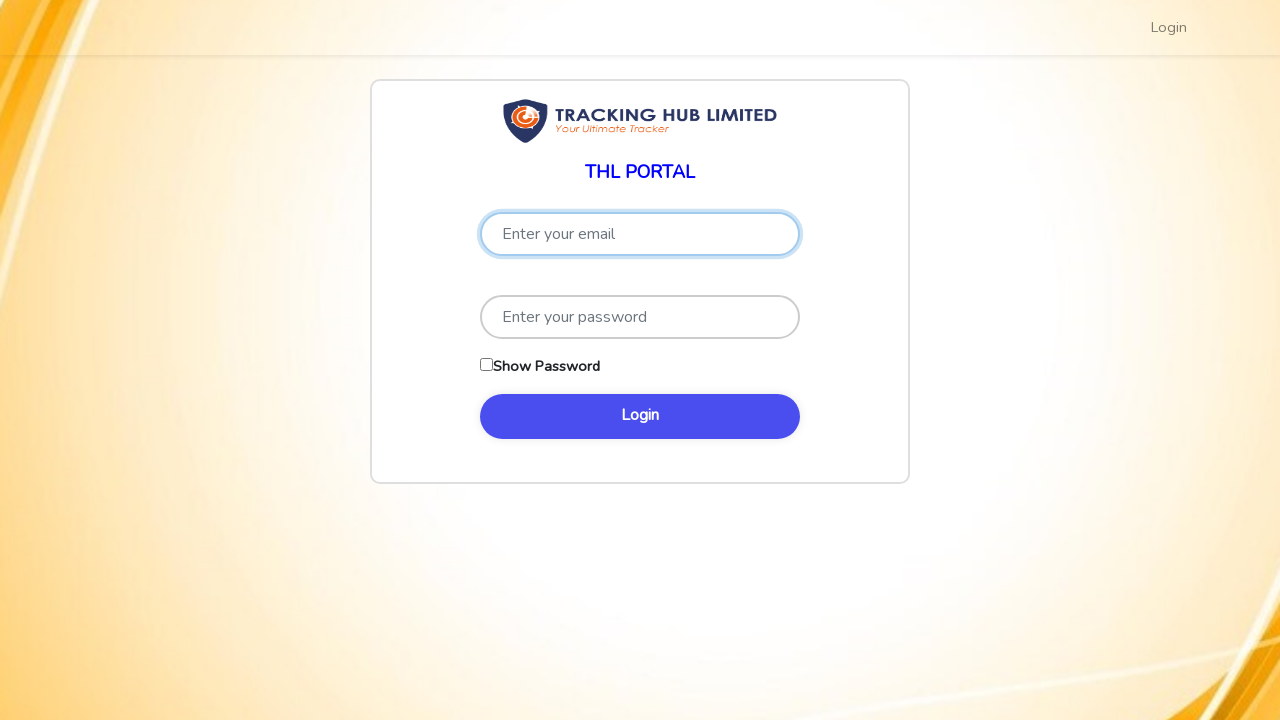

Clicked forgot password link at (493, 451) on a:has-text('Forgot'), a[href*='password/reset']
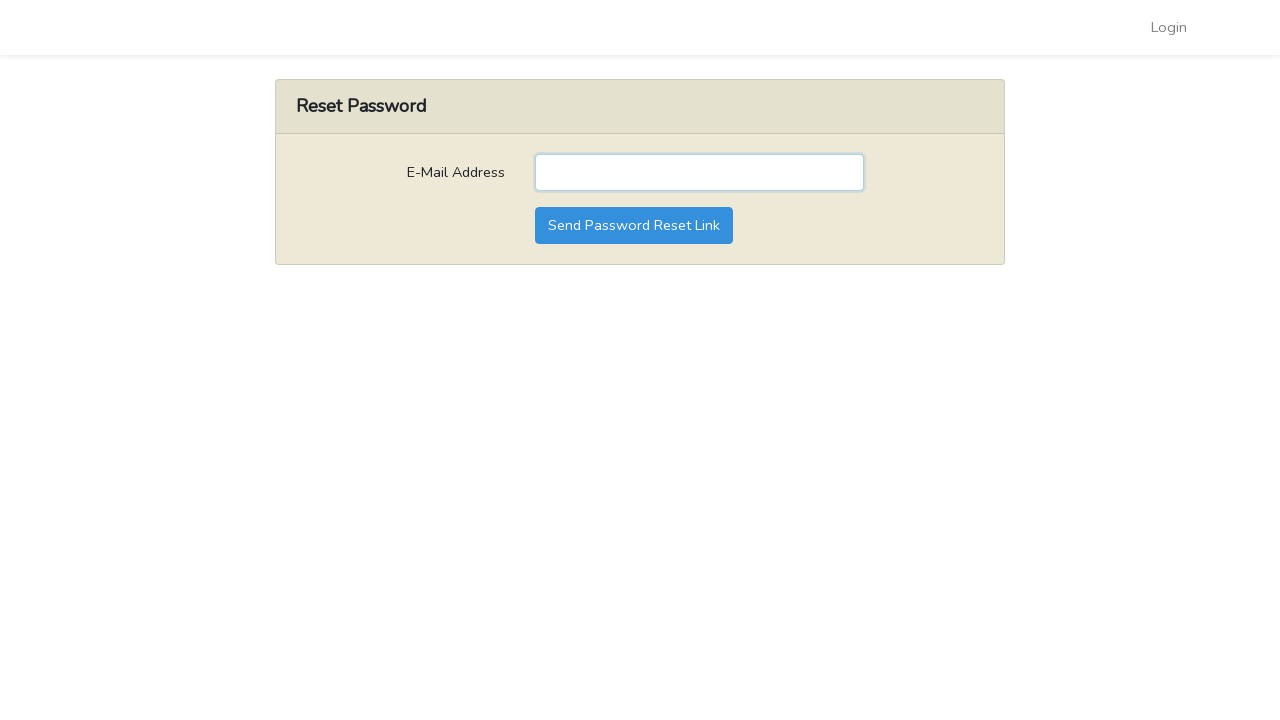

Navigated to password reset page
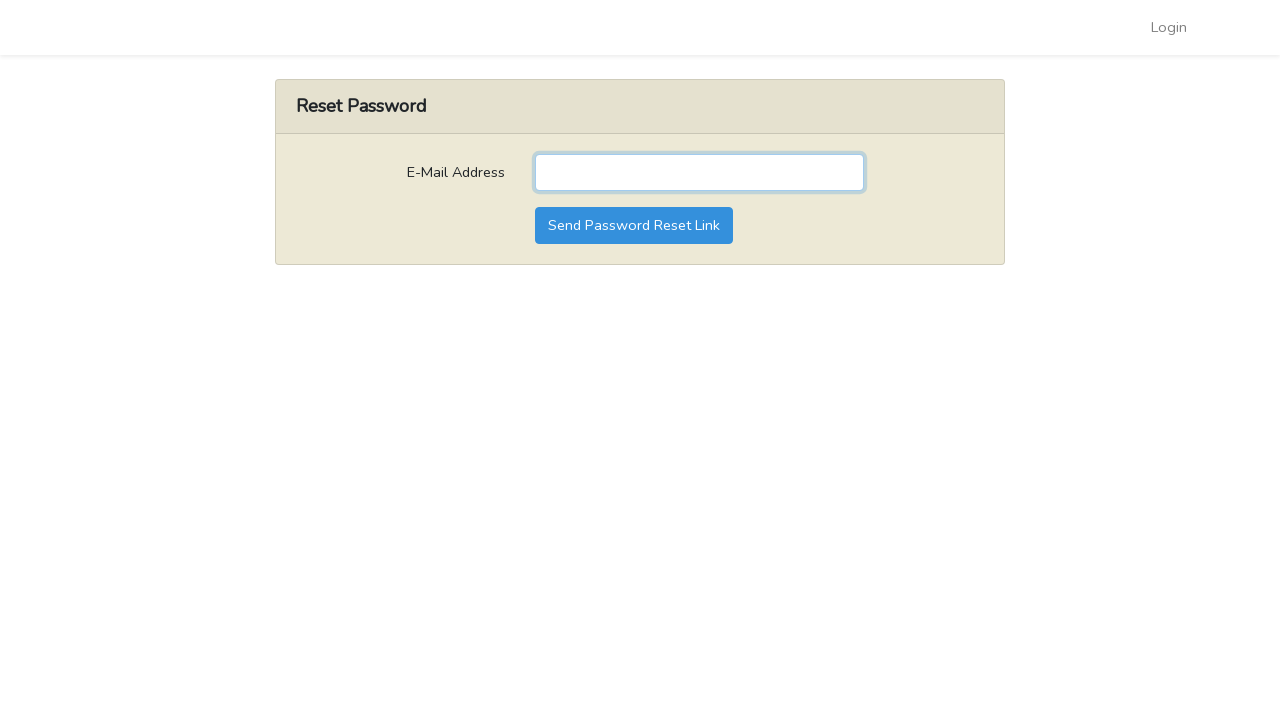

Clicked browser back button
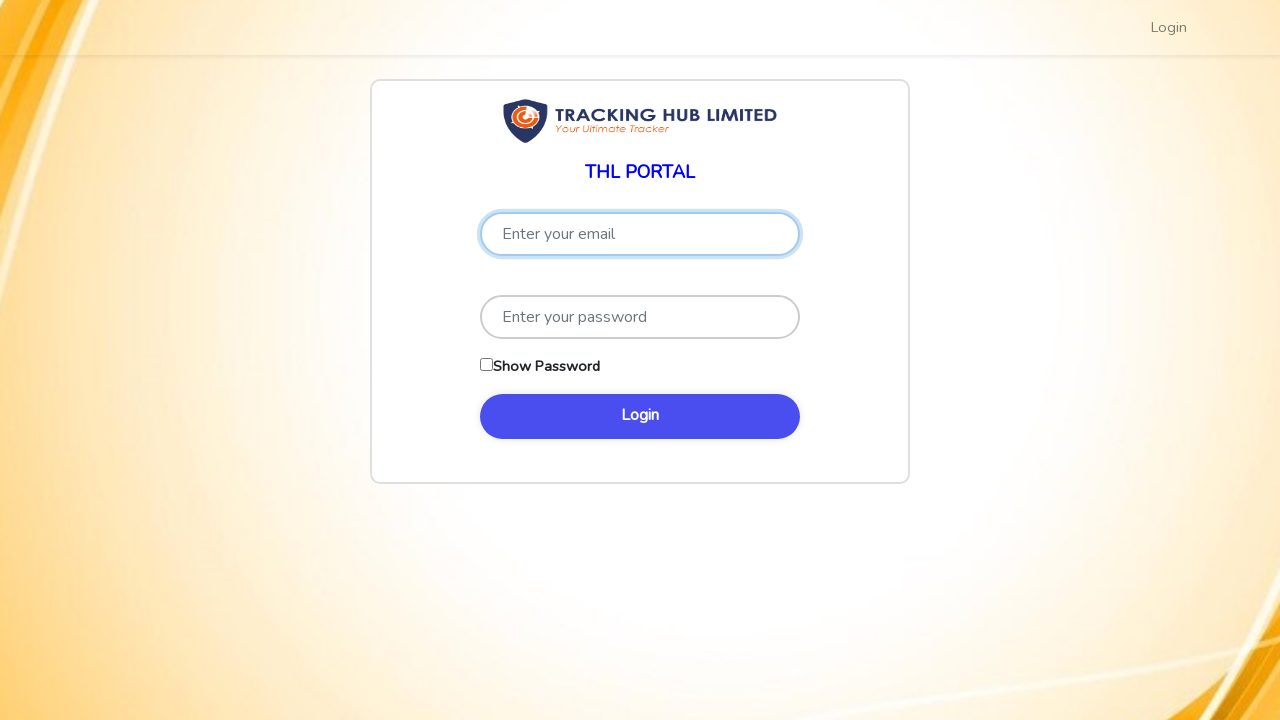

Verified return to login page at https://sit-portal.trackinghub.co.ke/
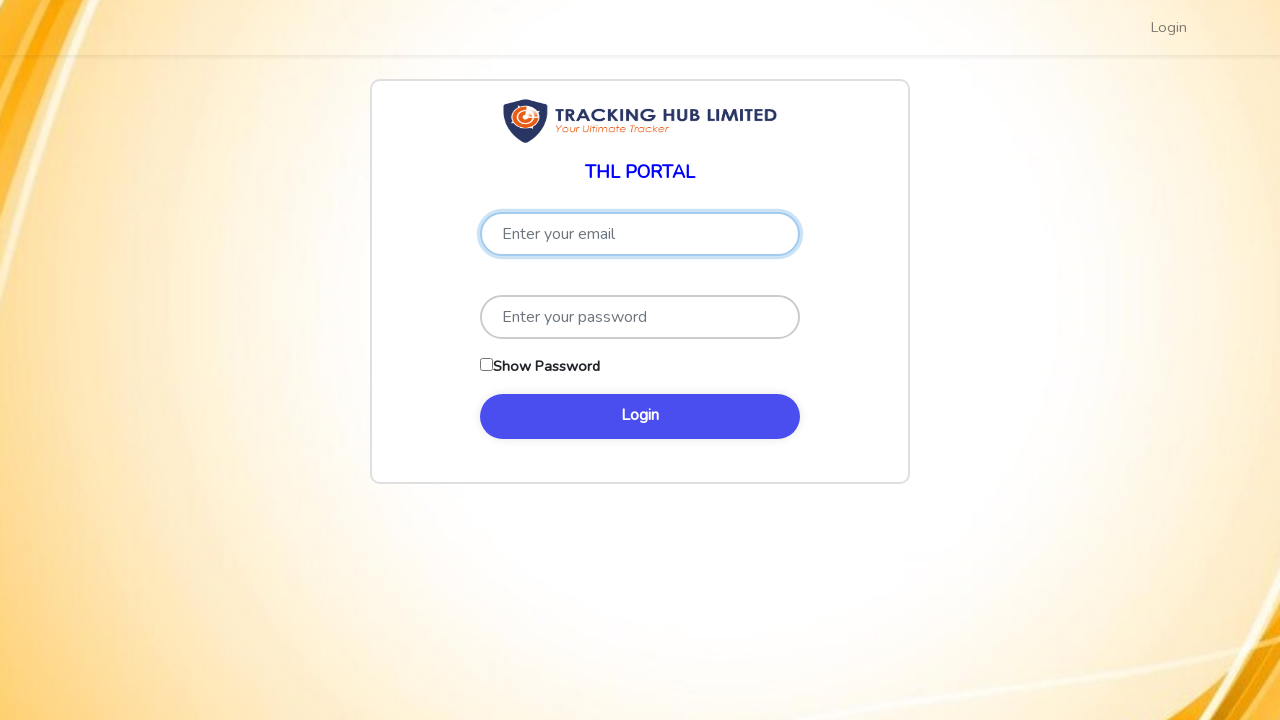

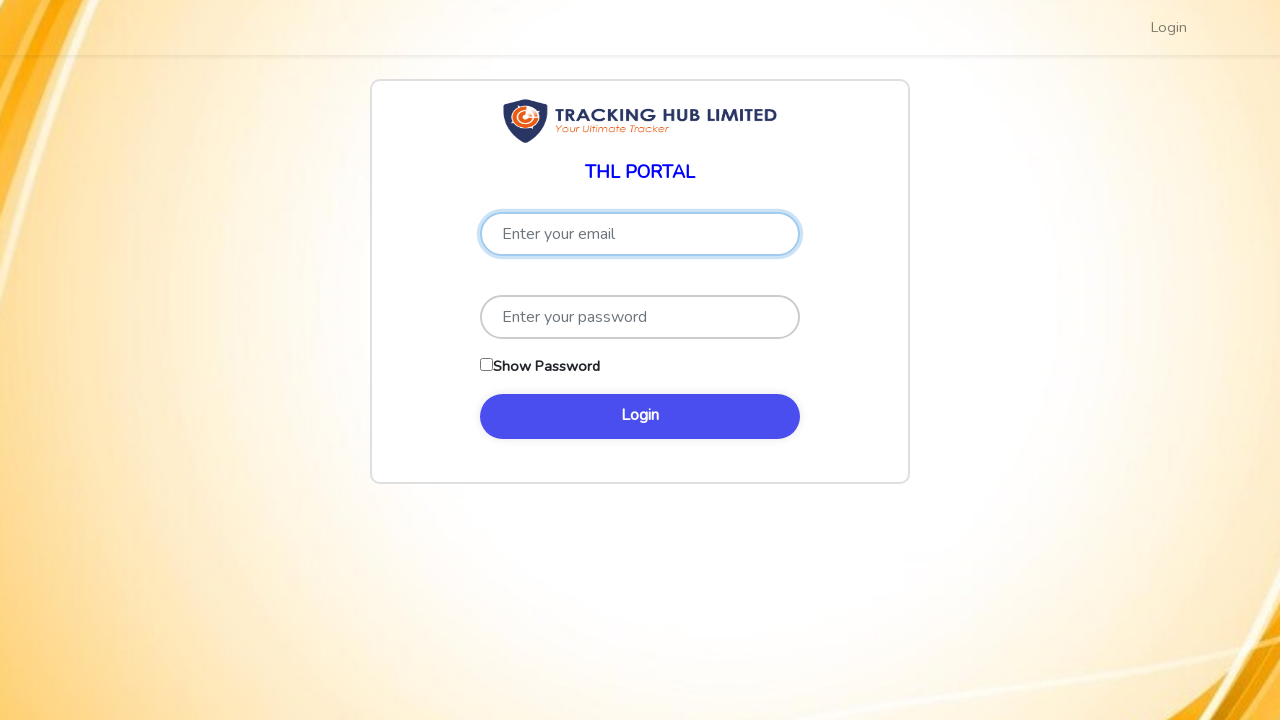